Tests window handling by opening a new window, switching between windows, and verifying content in both windows

Starting URL: https://the-internet.herokuapp.com/windows

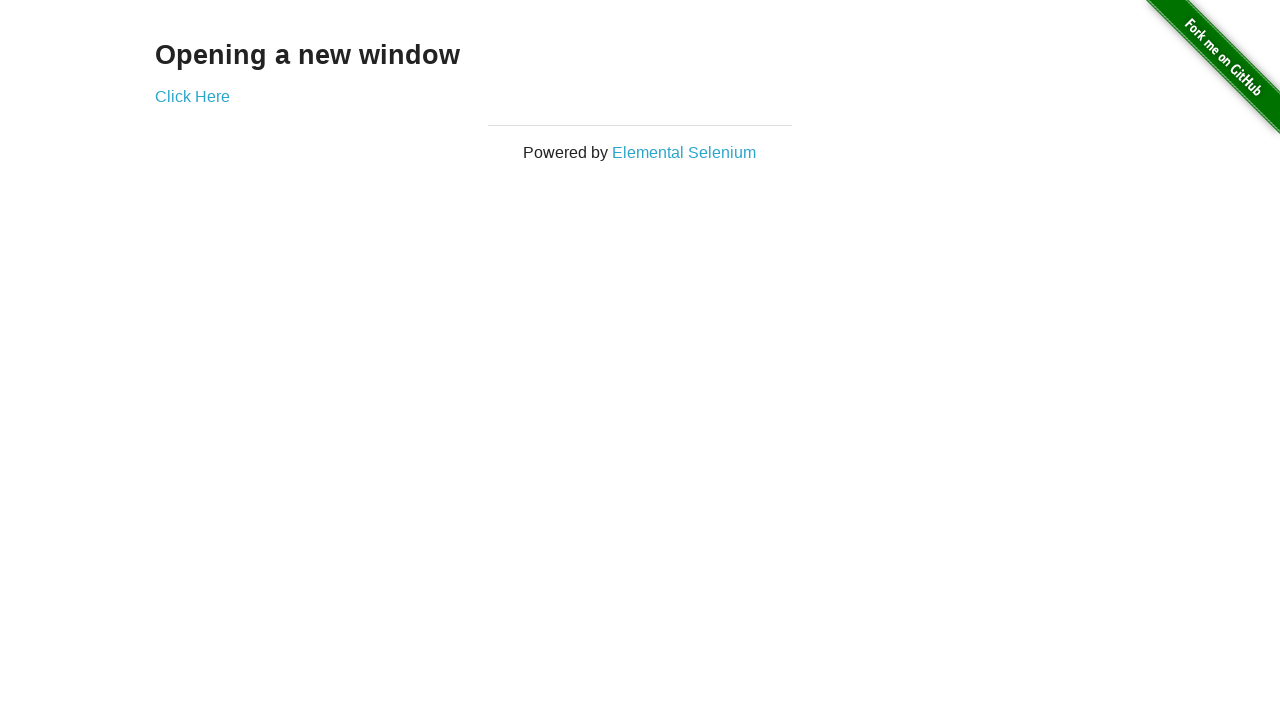

Verified main page heading text is 'Opening a new window'
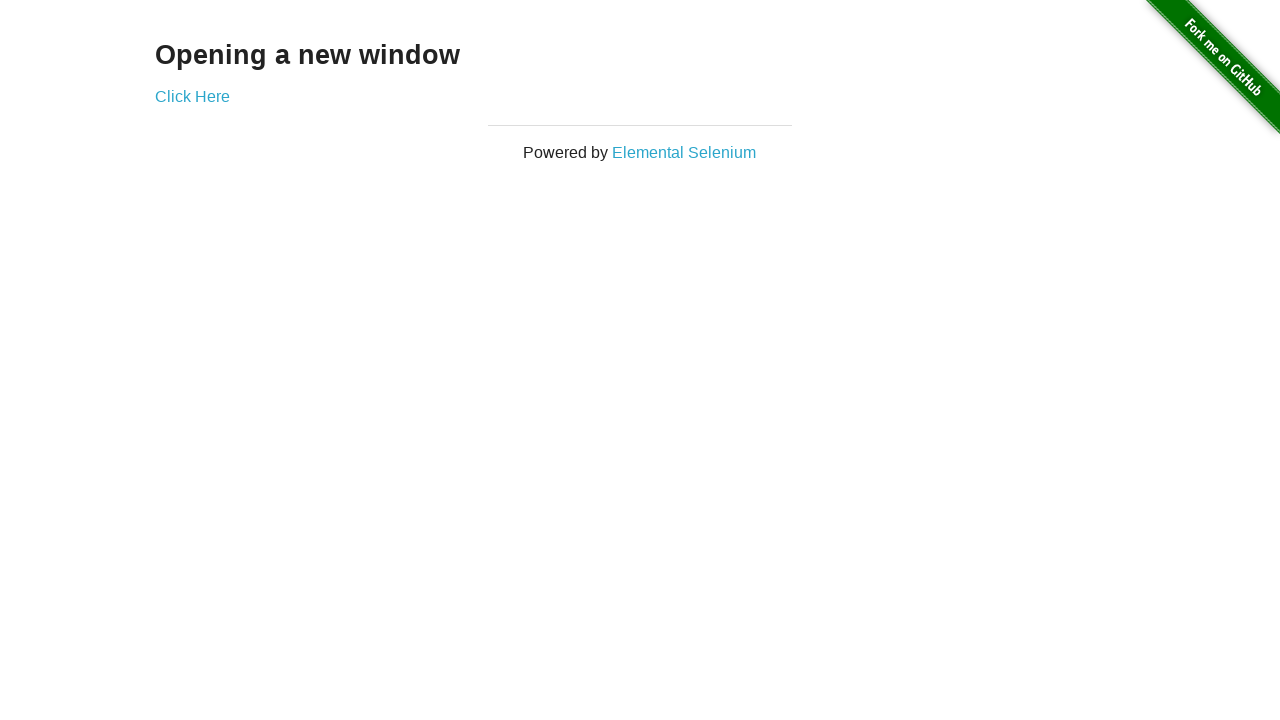

Verified main page title is 'The Internet'
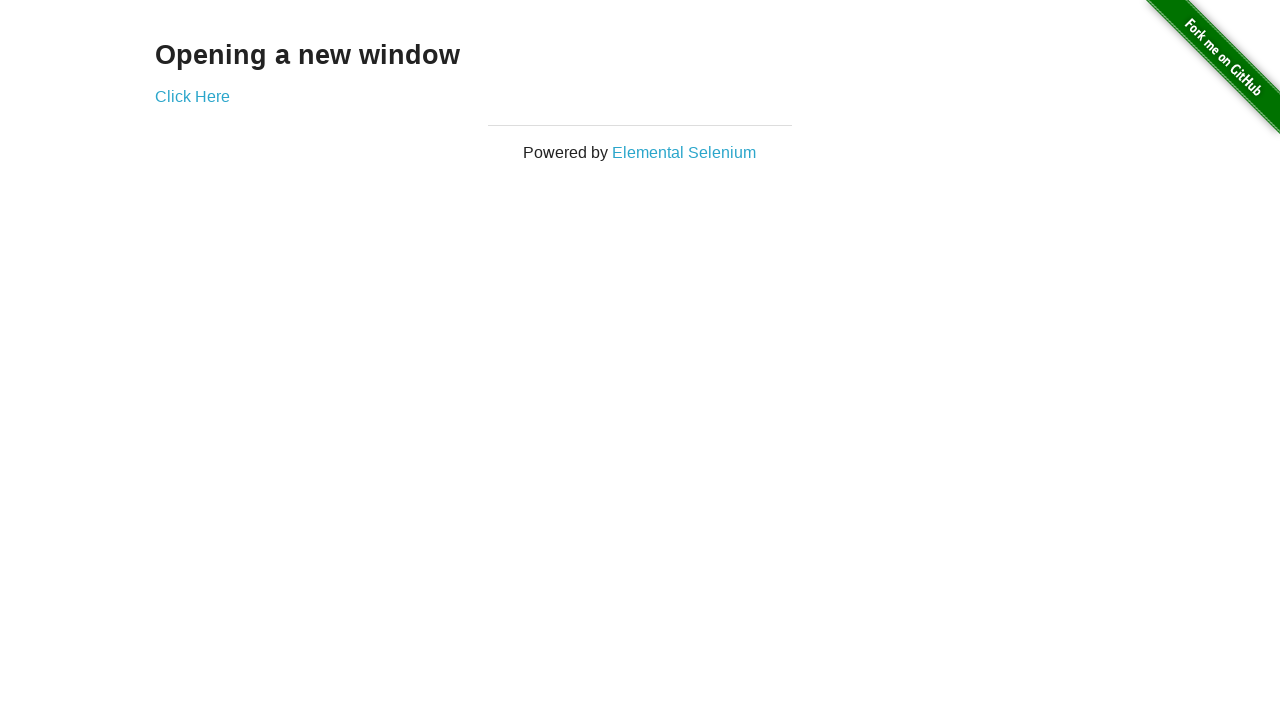

Clicked 'Click Here' link to open new window at (192, 96) on text=Click Here
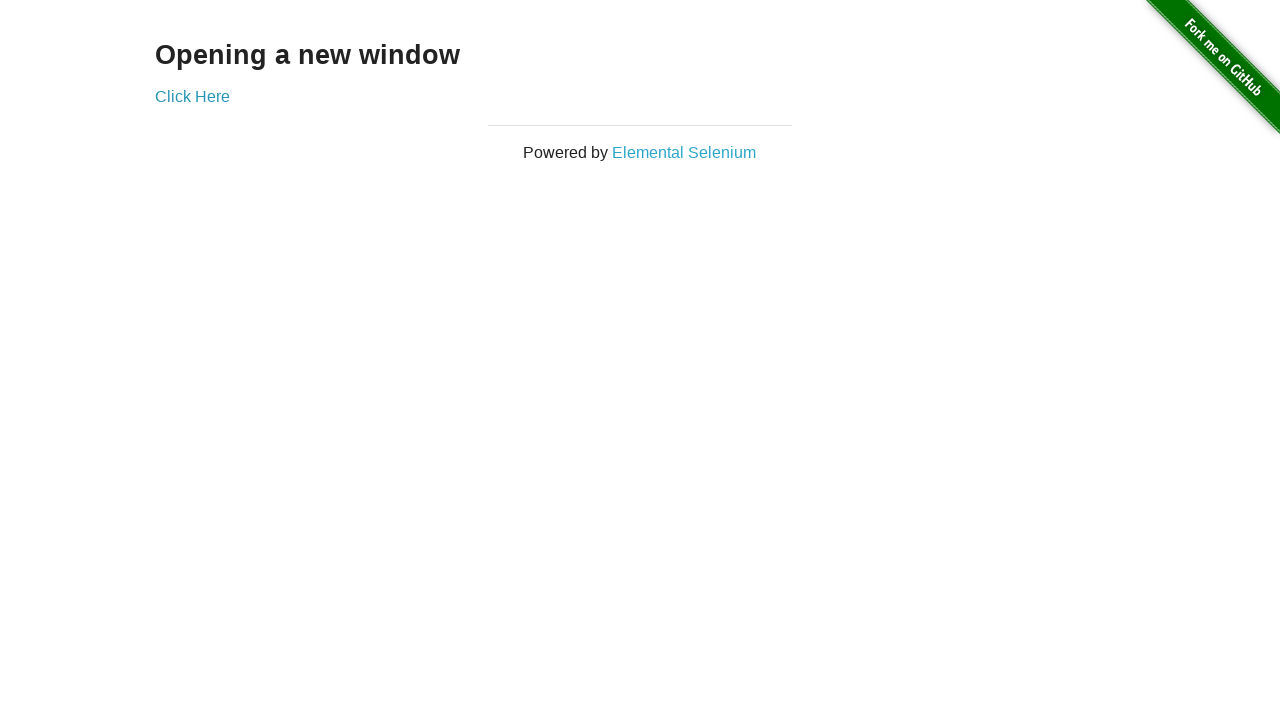

New window opened and captured
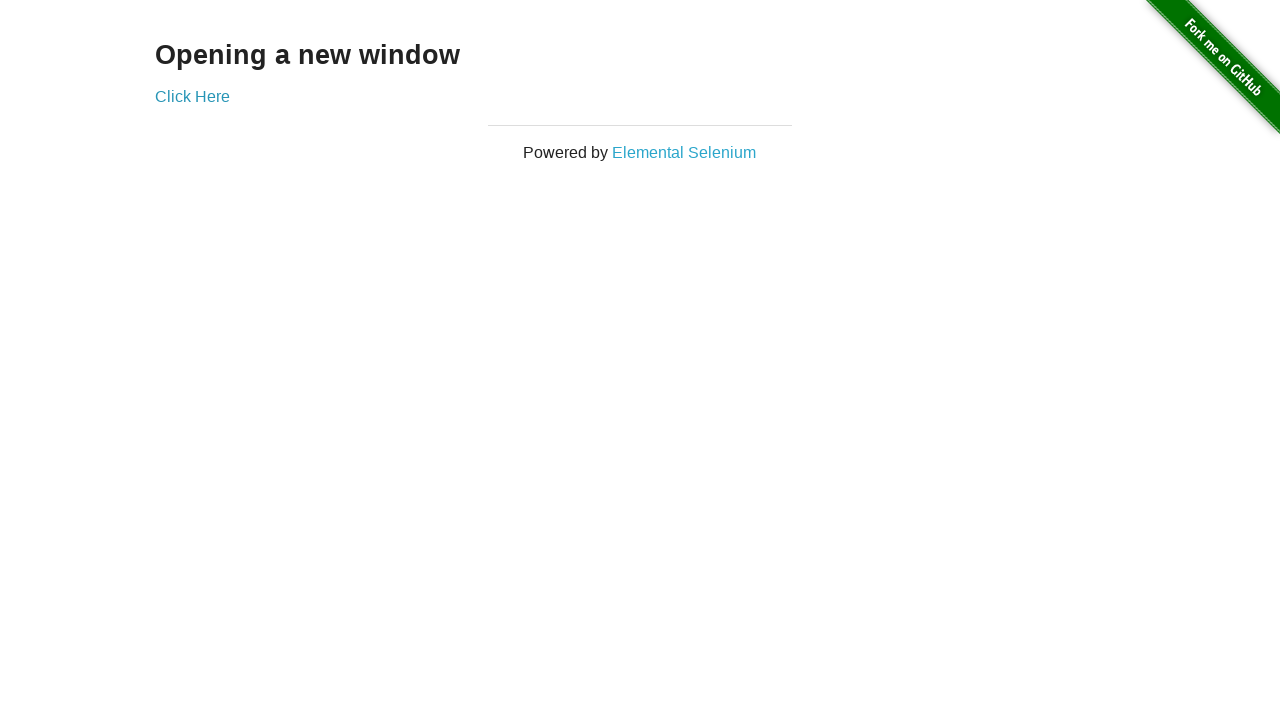

New window finished loading
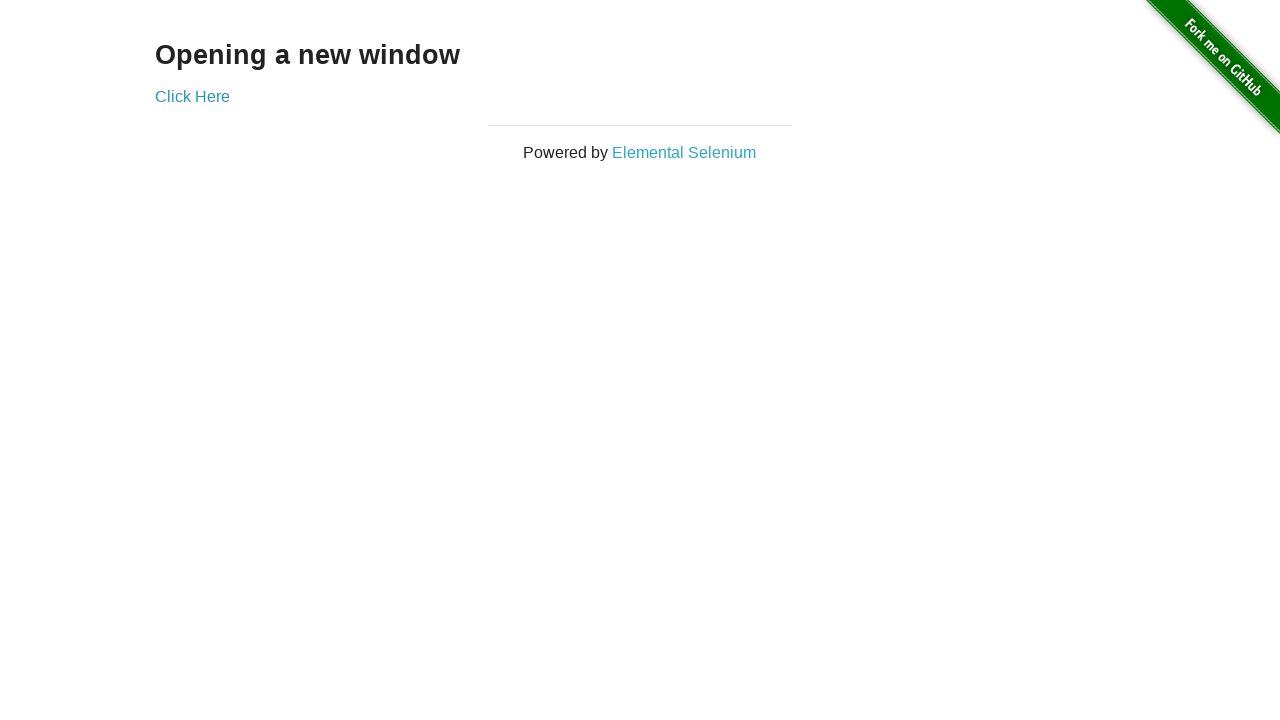

Verified new window title is 'New Window'
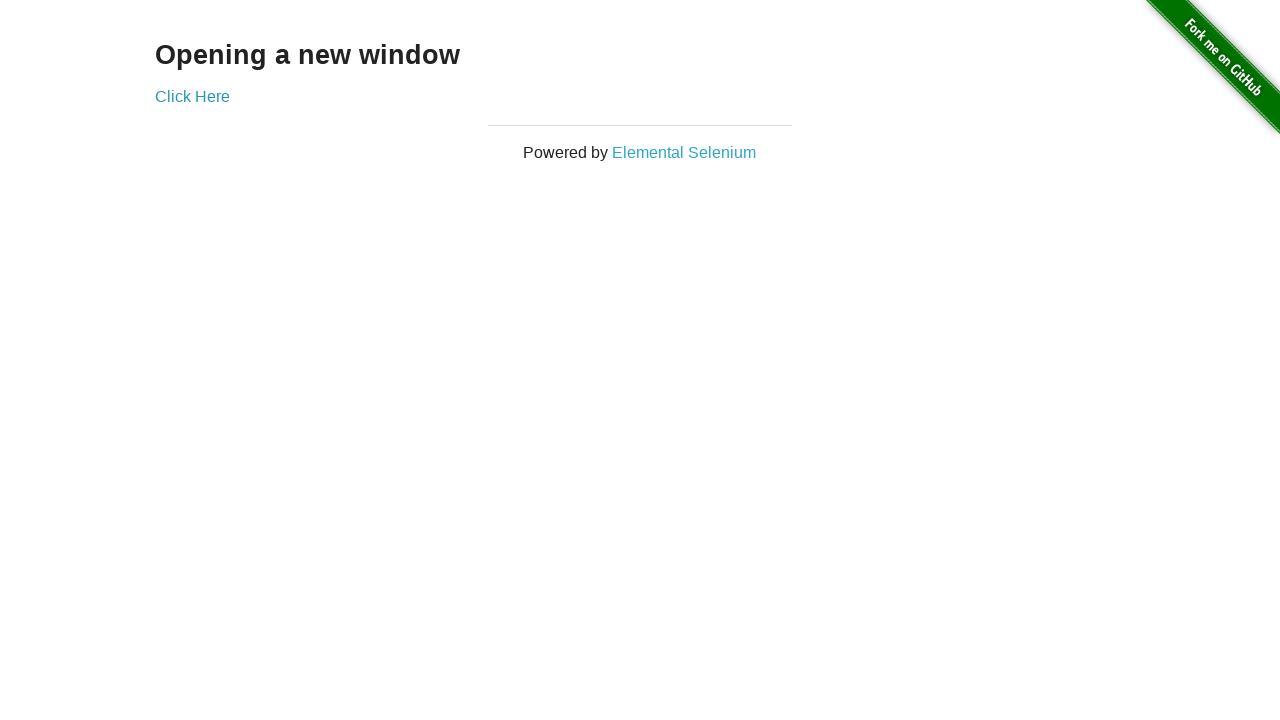

Verified new window heading text is 'New Window'
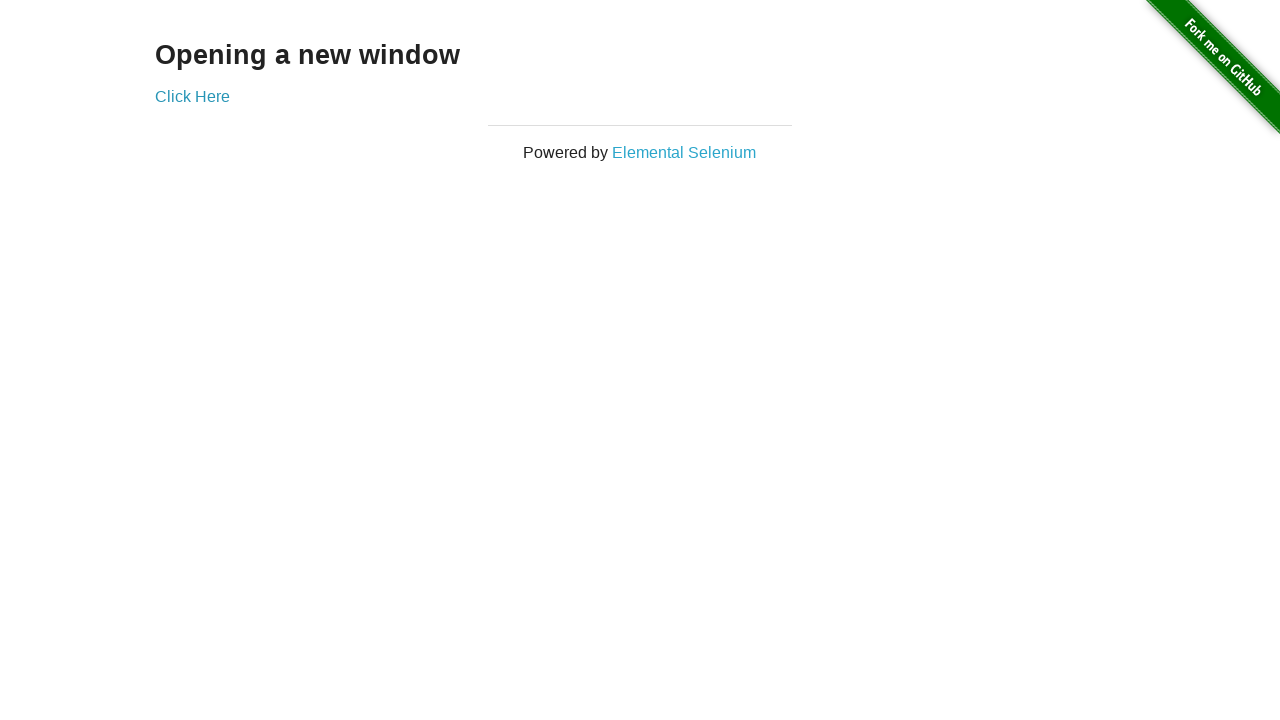

Verified returned to original window with title 'The Internet'
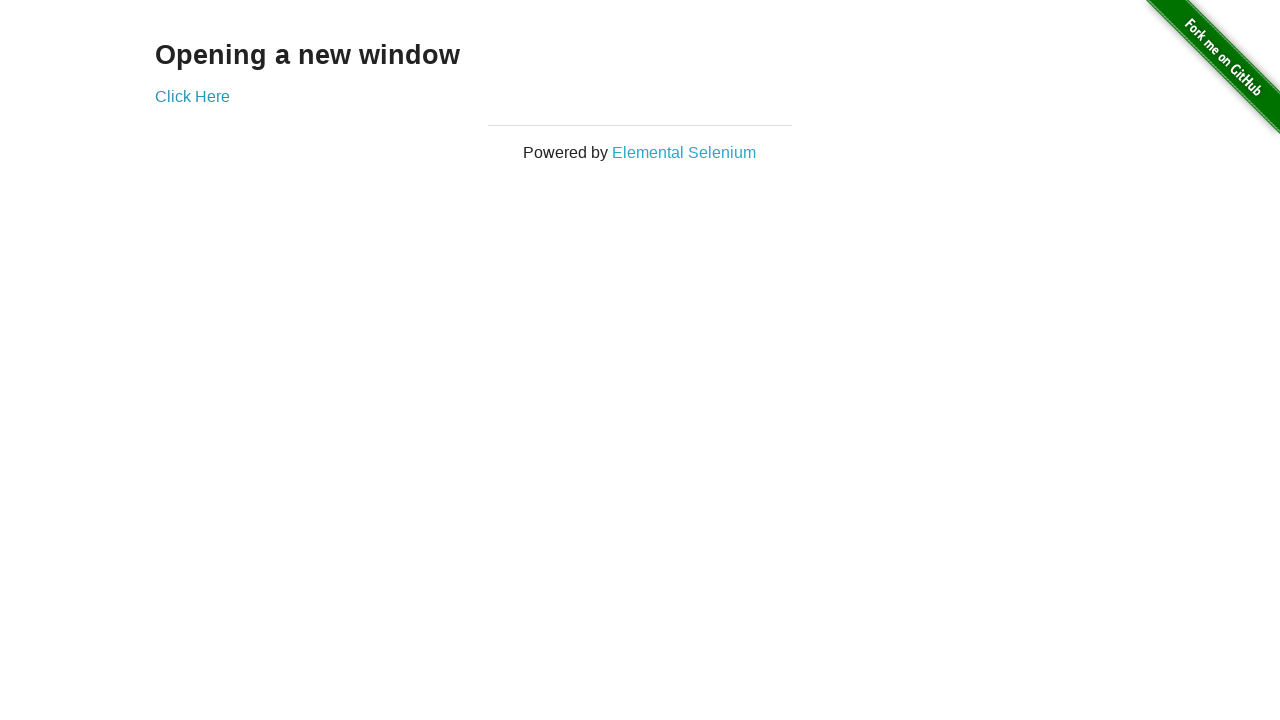

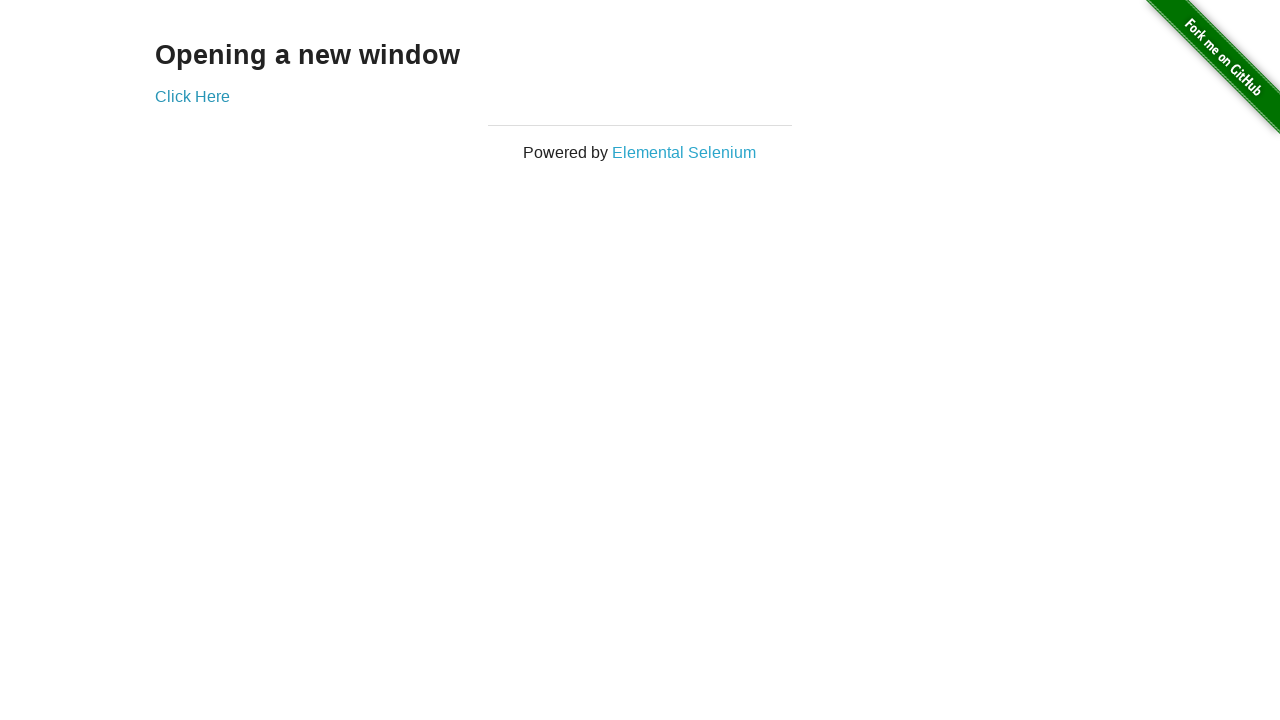